Tests form interactions by filling email, clicking radio button, and filling textarea if elements are displayed

Starting URL: https://automationfc.github.io/basic-form/index.html

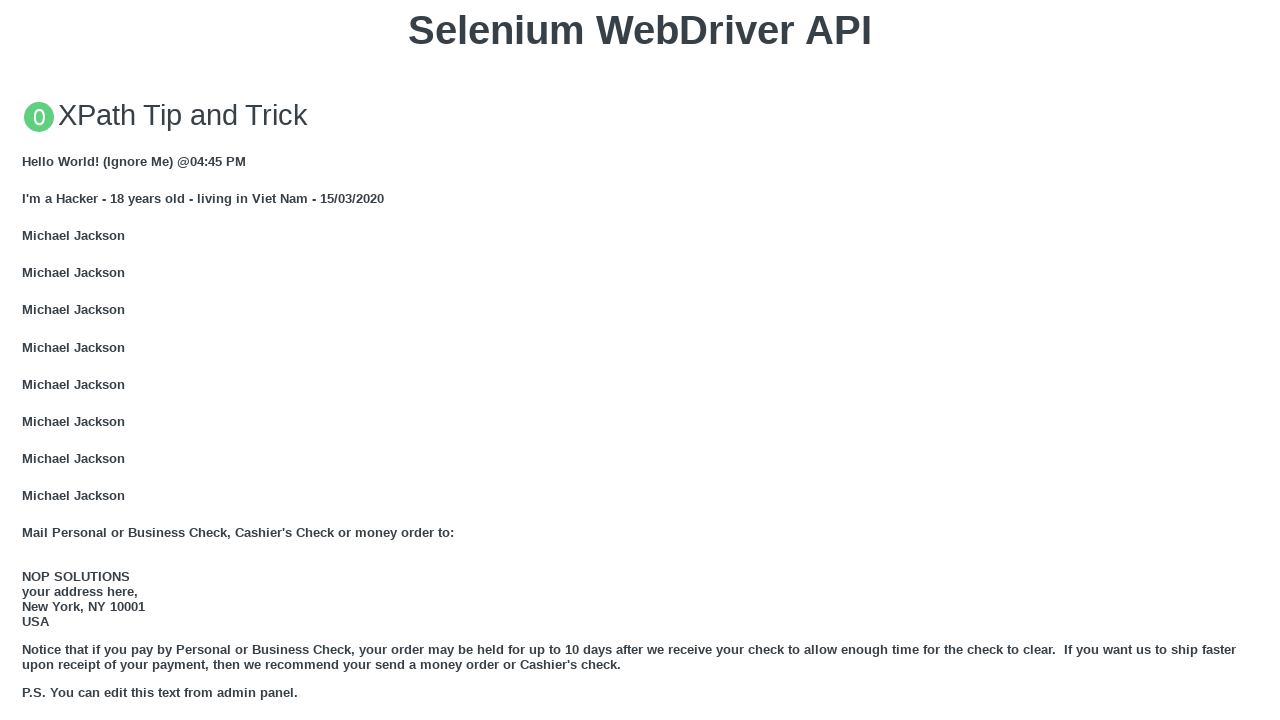

Checked email input visibility and filled with 'Automation' on //input[@id='mail']
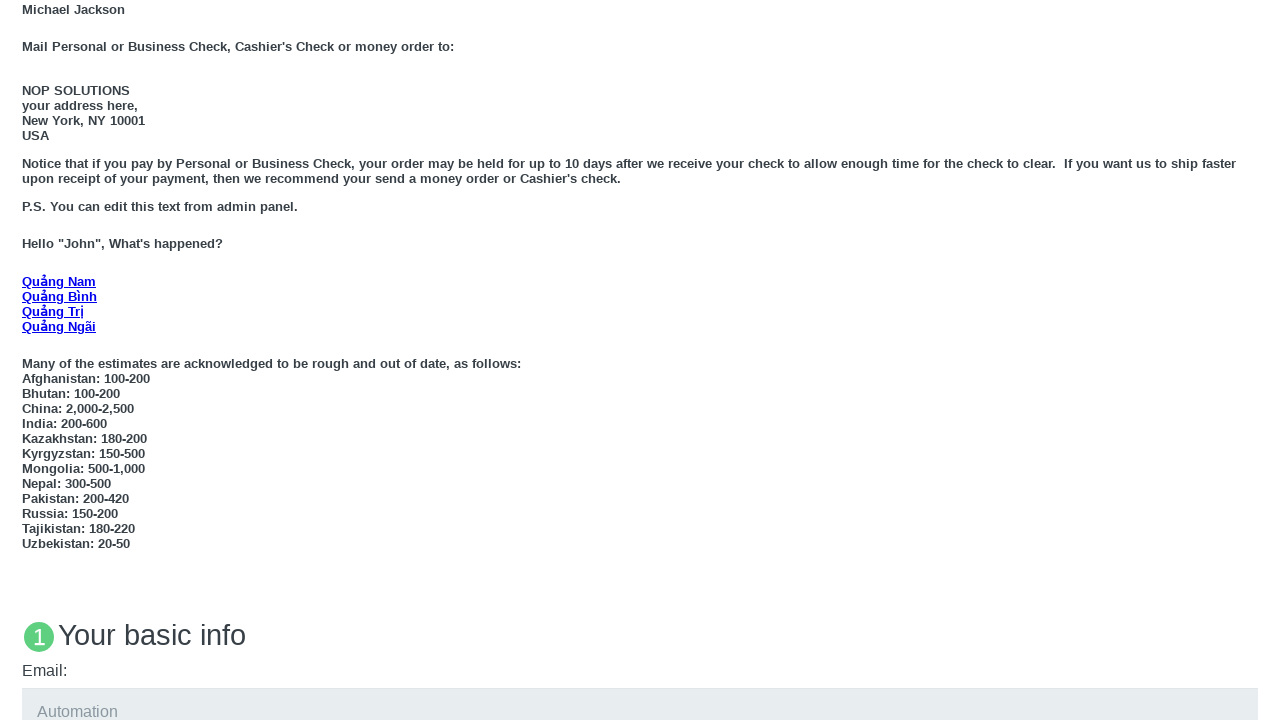

Checked Under 18 radio button visibility and clicked it at (76, 360) on xpath=//label[text()='Under 18']
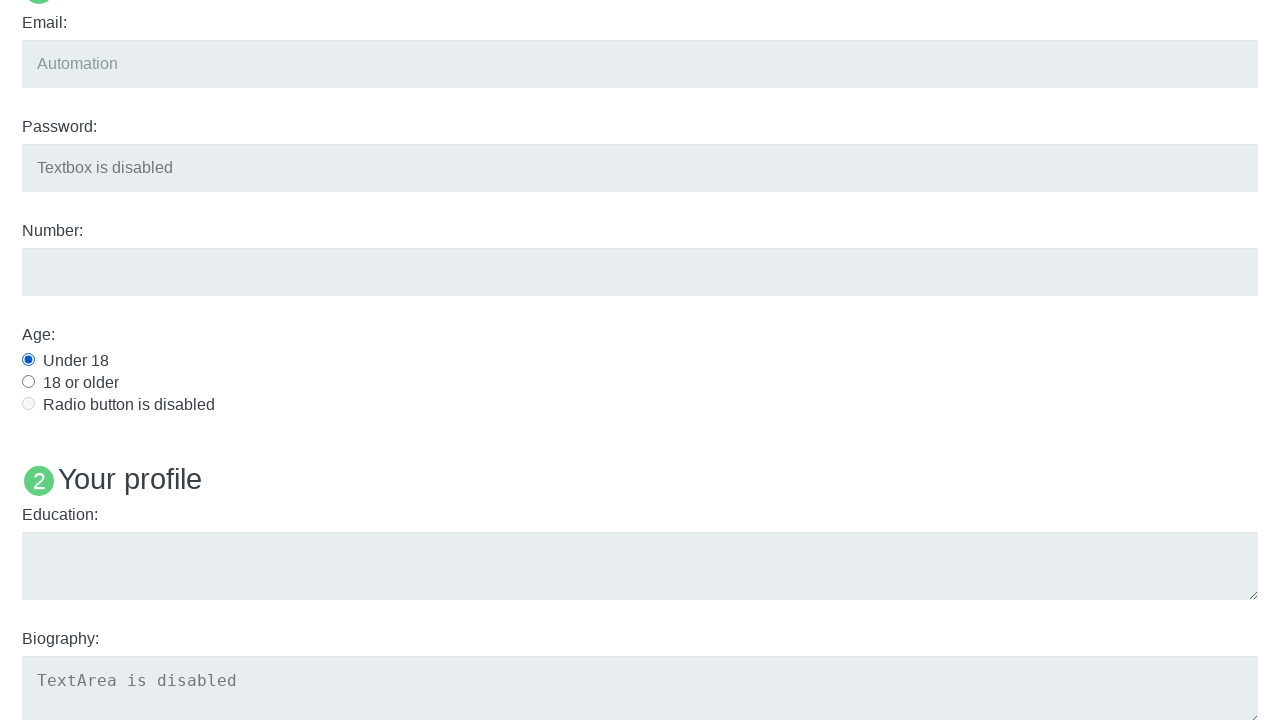

Checked education textarea visibility and filled with 'Automation' on //textarea[@id='edu']
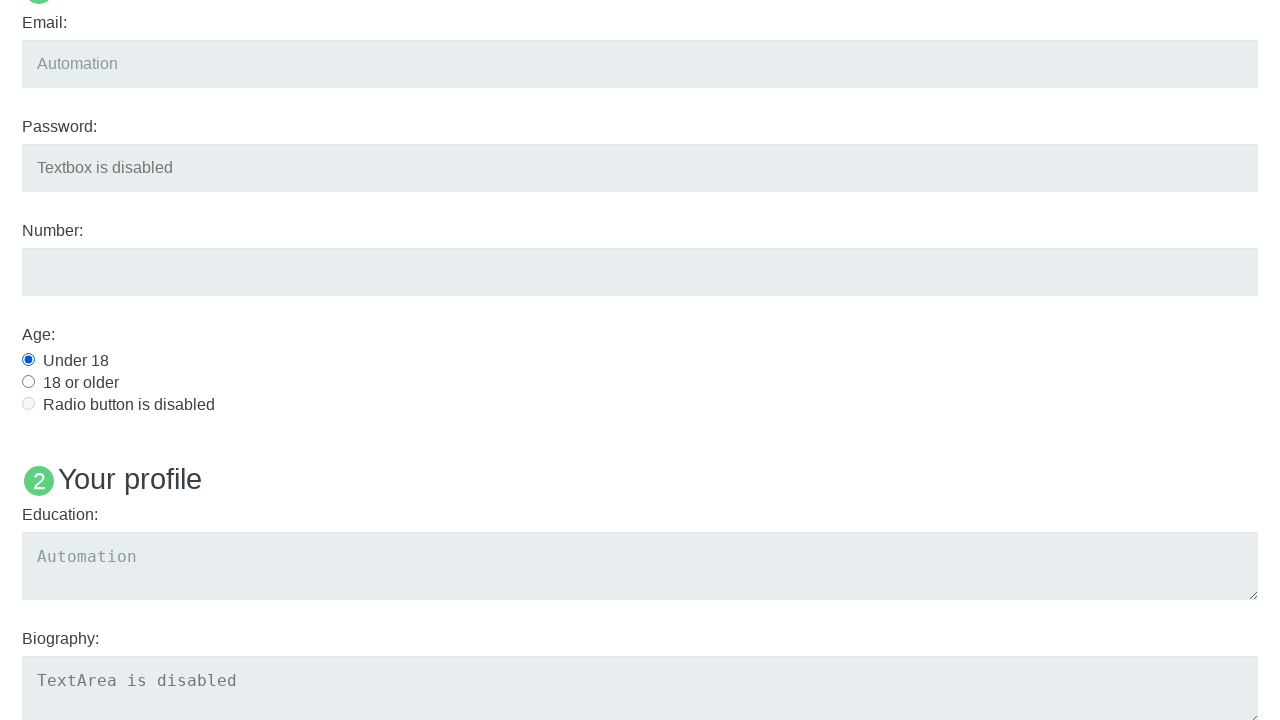

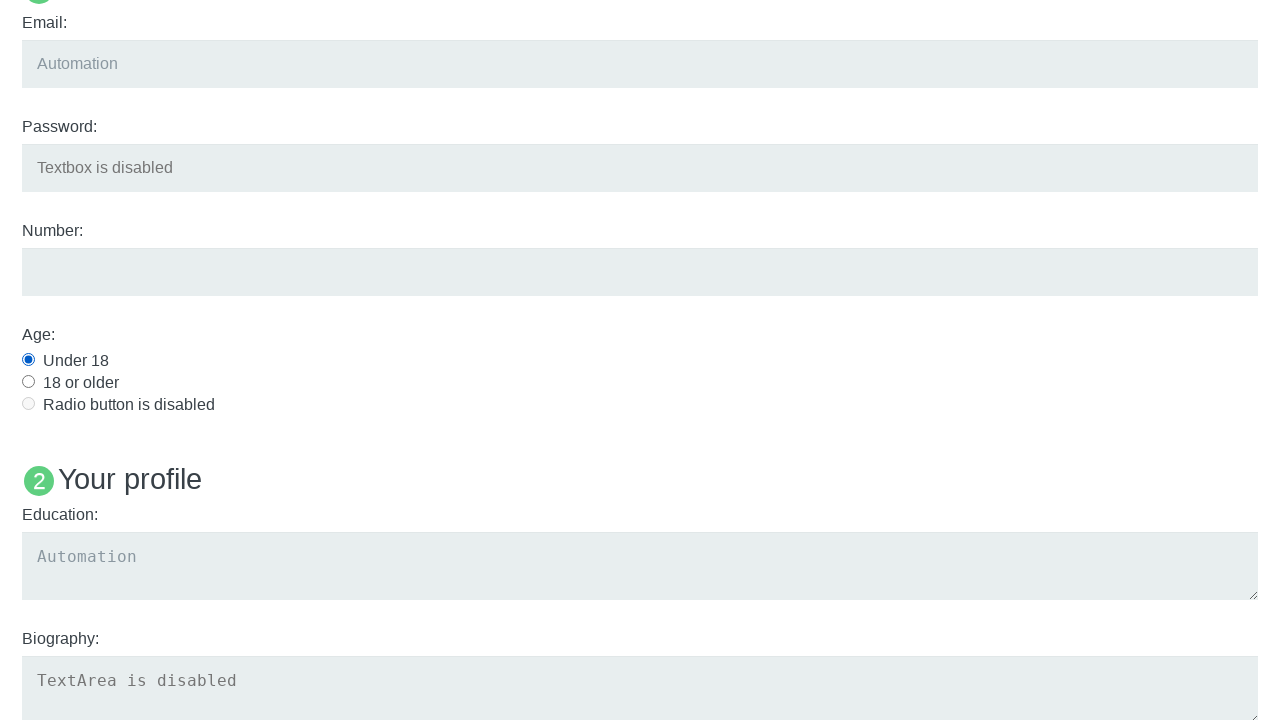